Fills out the Practice Form with basic information including name, email, phone, gender, date of birth, and address

Starting URL: https://demoqa.com

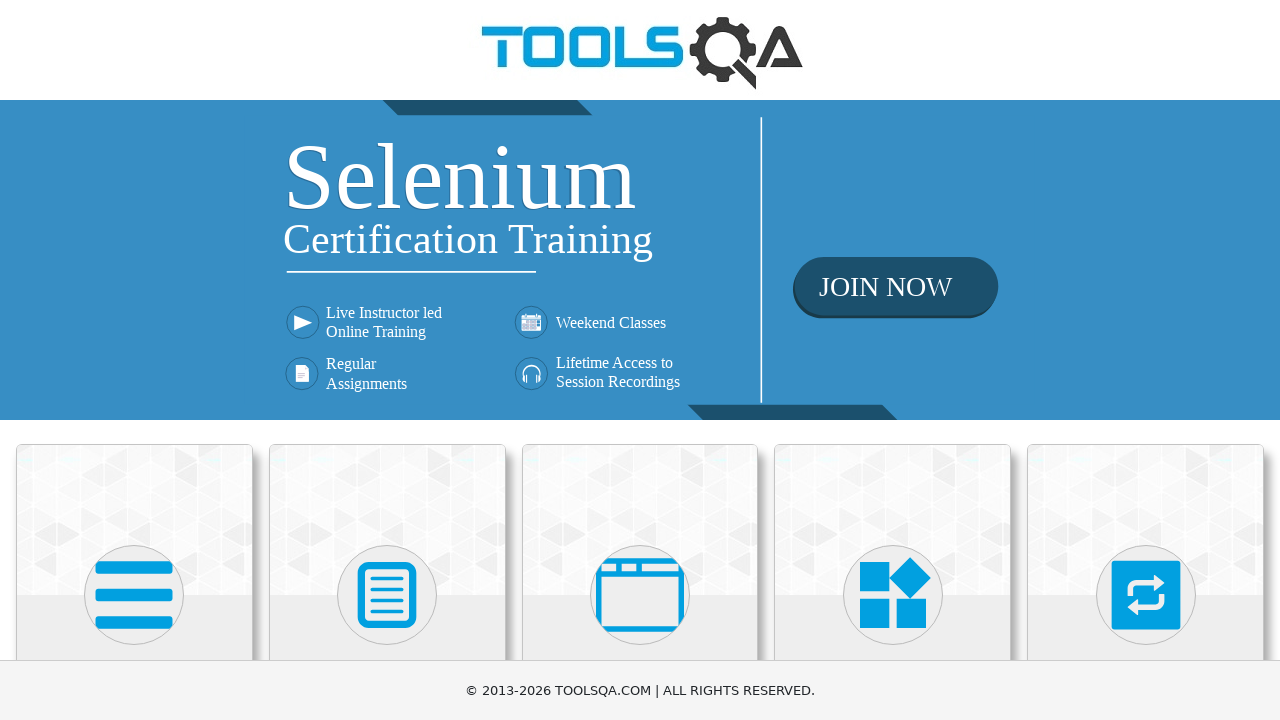

Clicked on Forms card at (387, 520) on .card:has-text('Forms')
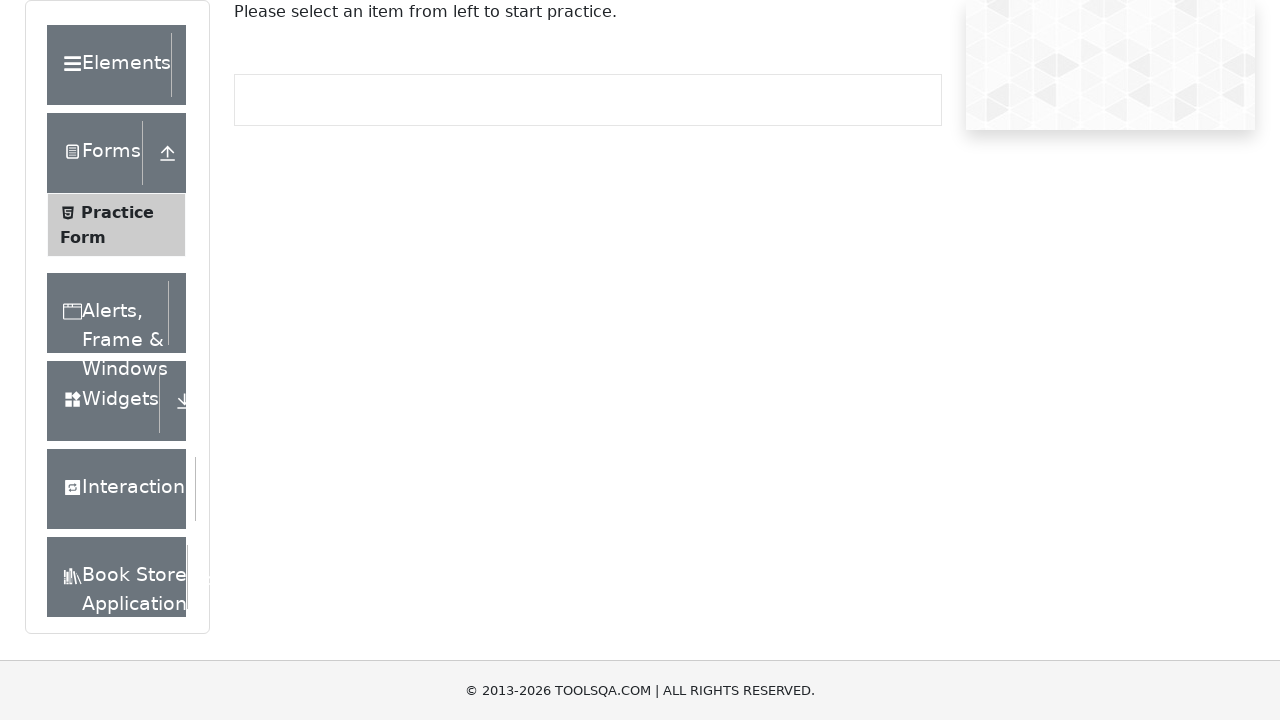

Clicked on Practice Form link at (117, 212) on text=Practice Form
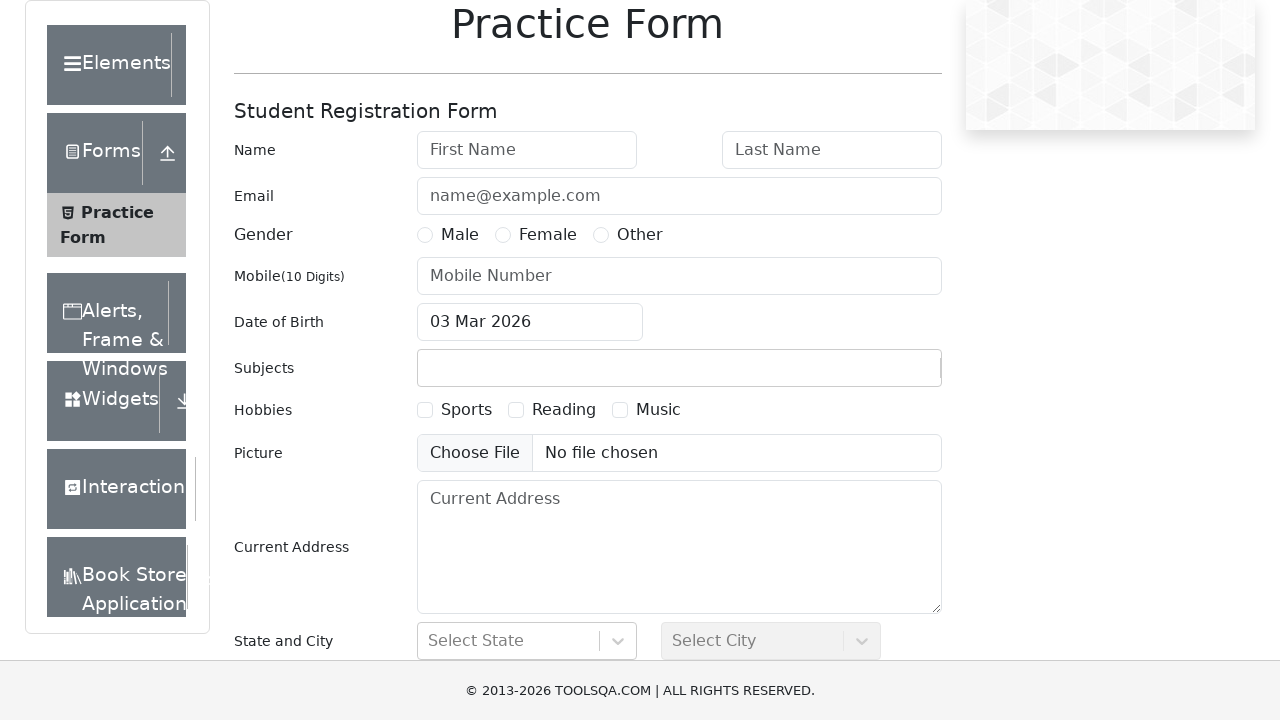

Practice Form loaded and firstName field is visible
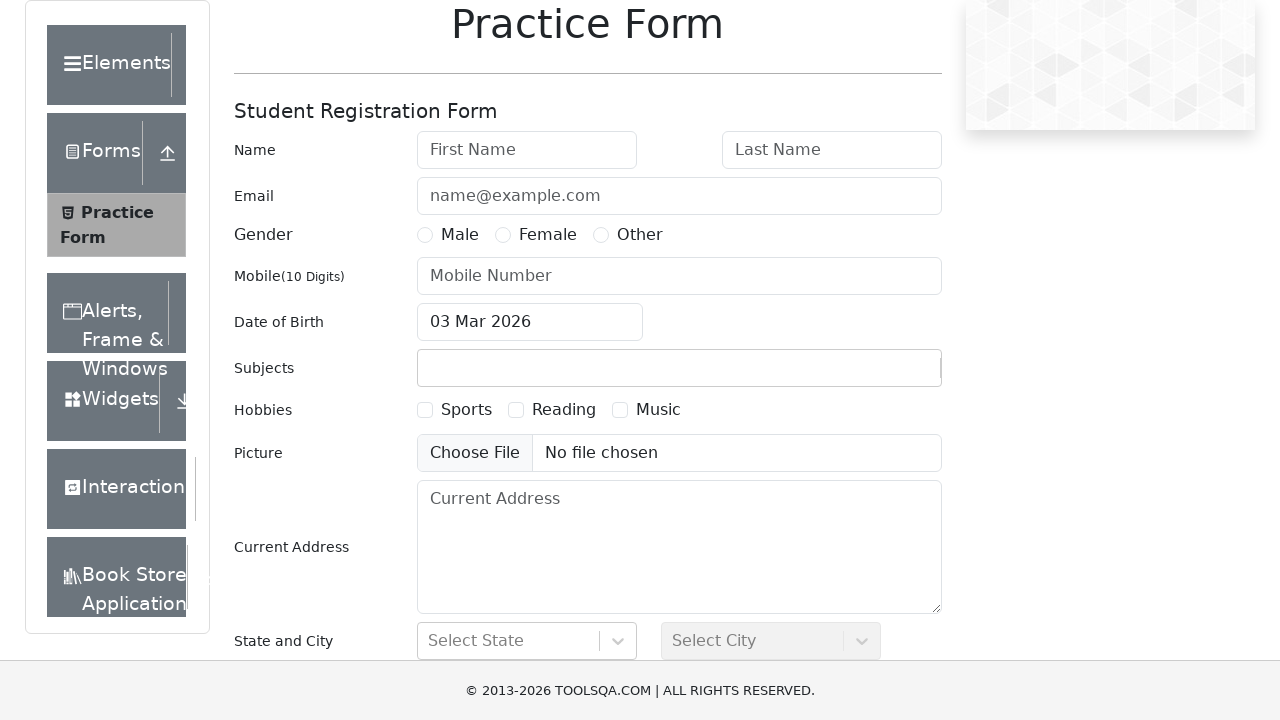

Filled first name field with 'Michael' on #firstName
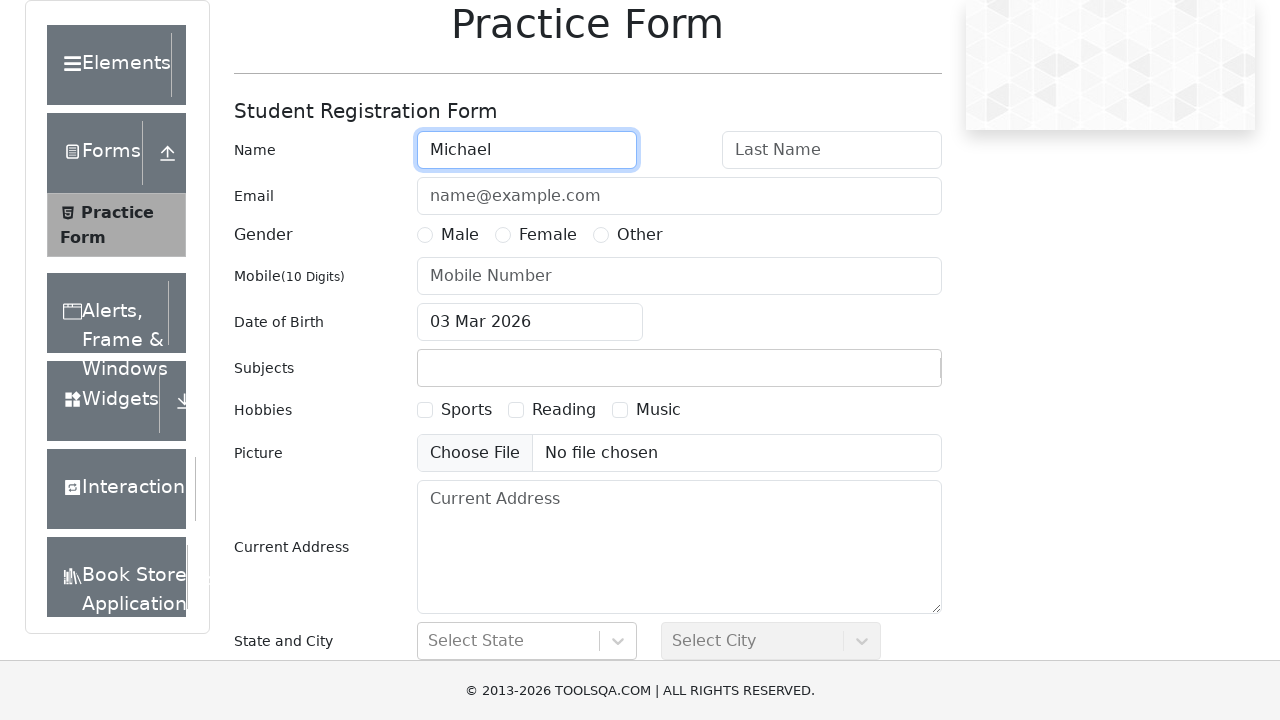

Filled last name field with 'Smith' on #lastName
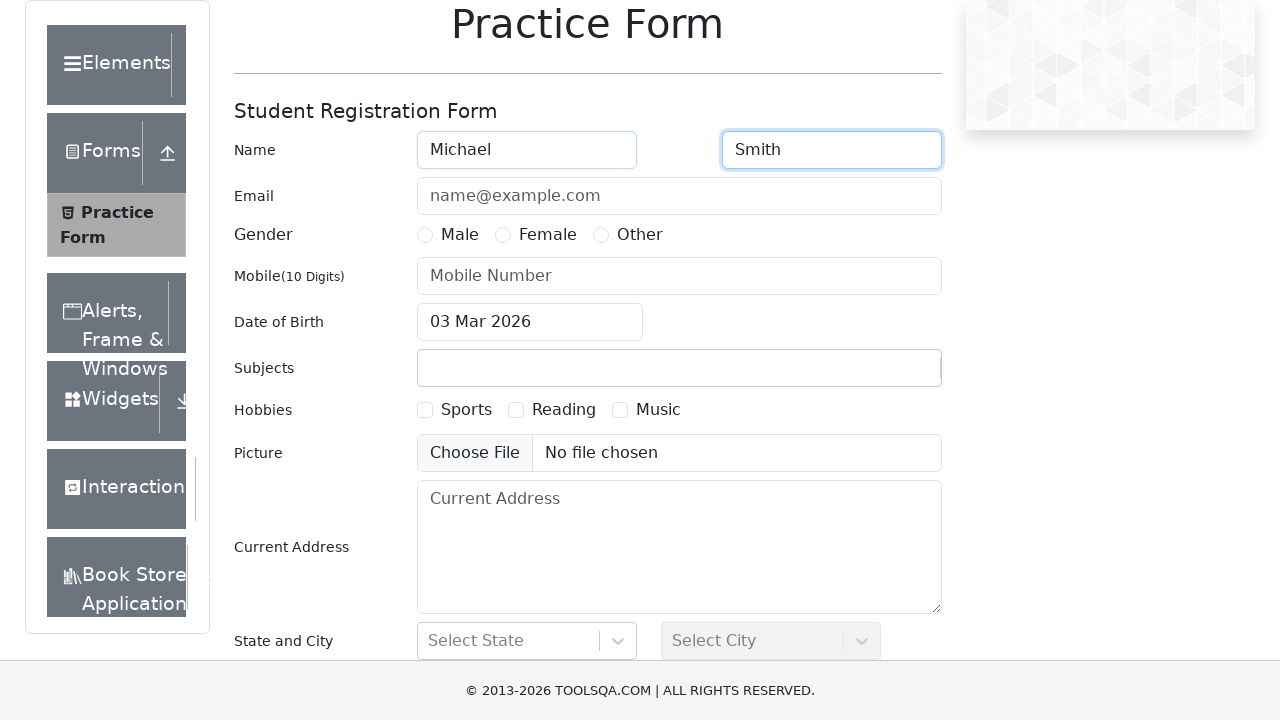

Filled email field with 'michael.smith@example.com' on #userEmail
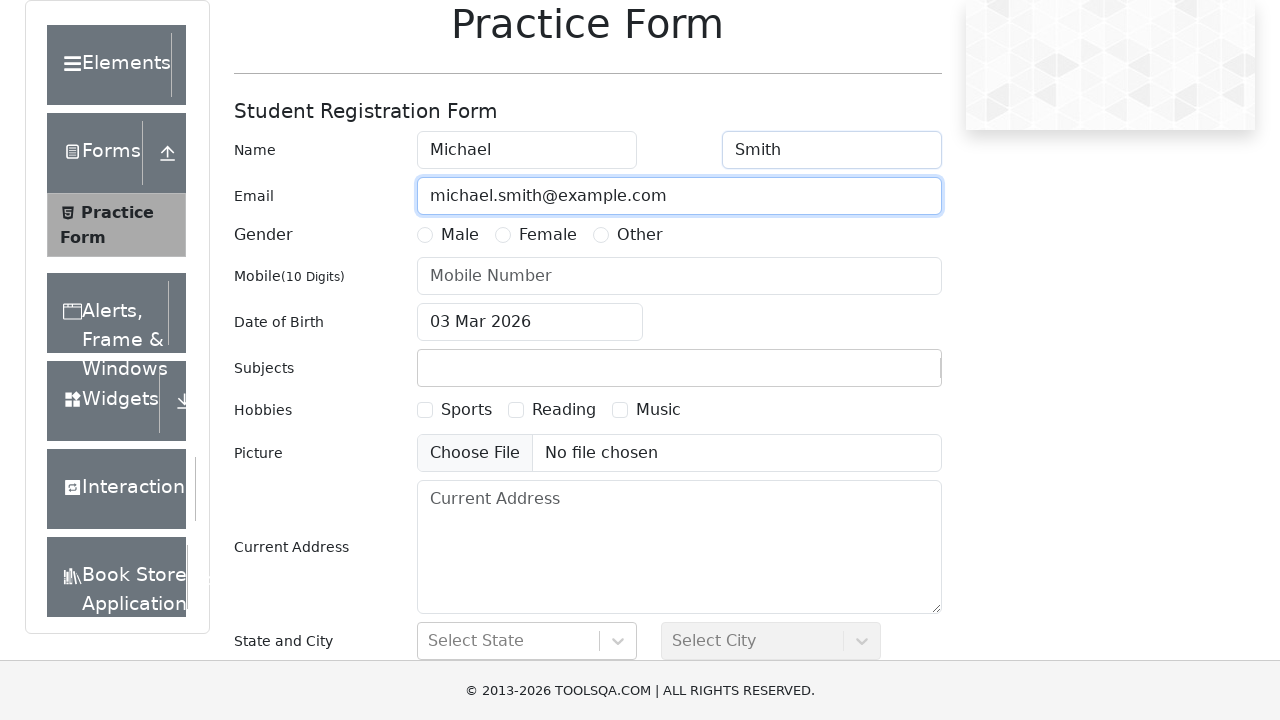

Selected Male gender option at (460, 235) on label[for='gender-radio-1']
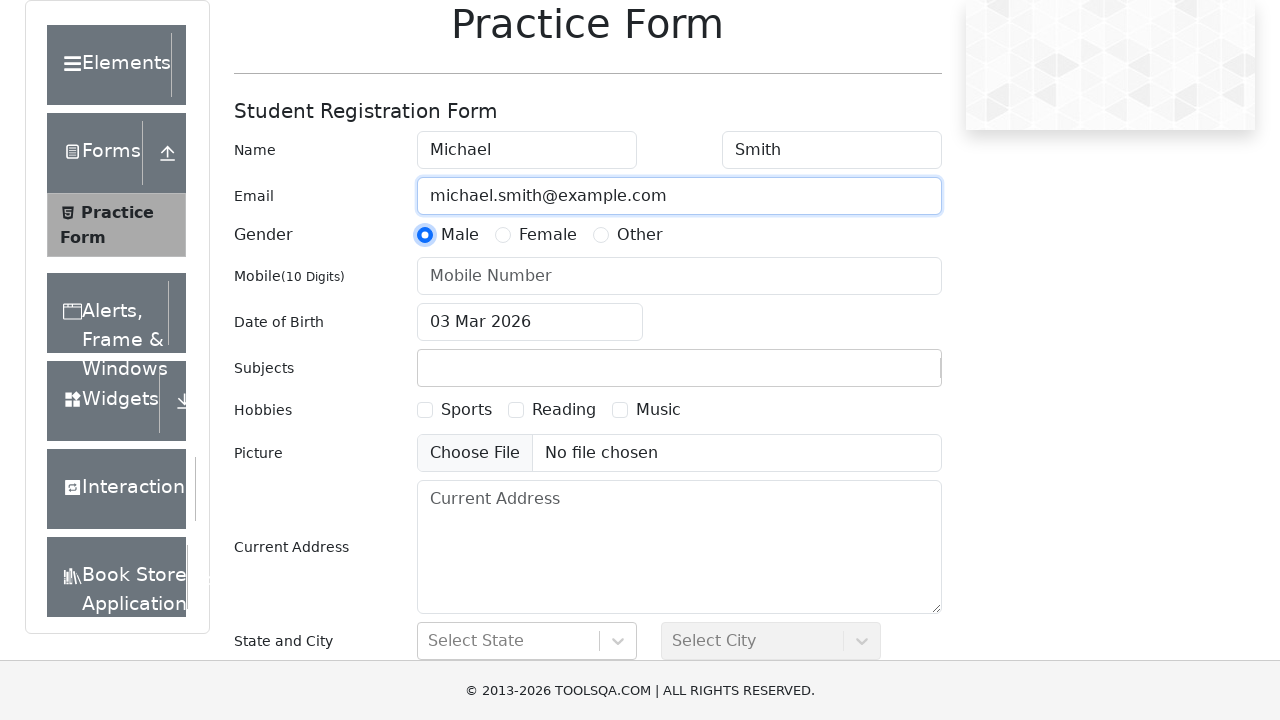

Filled phone number field with '9876543210' on #userNumber
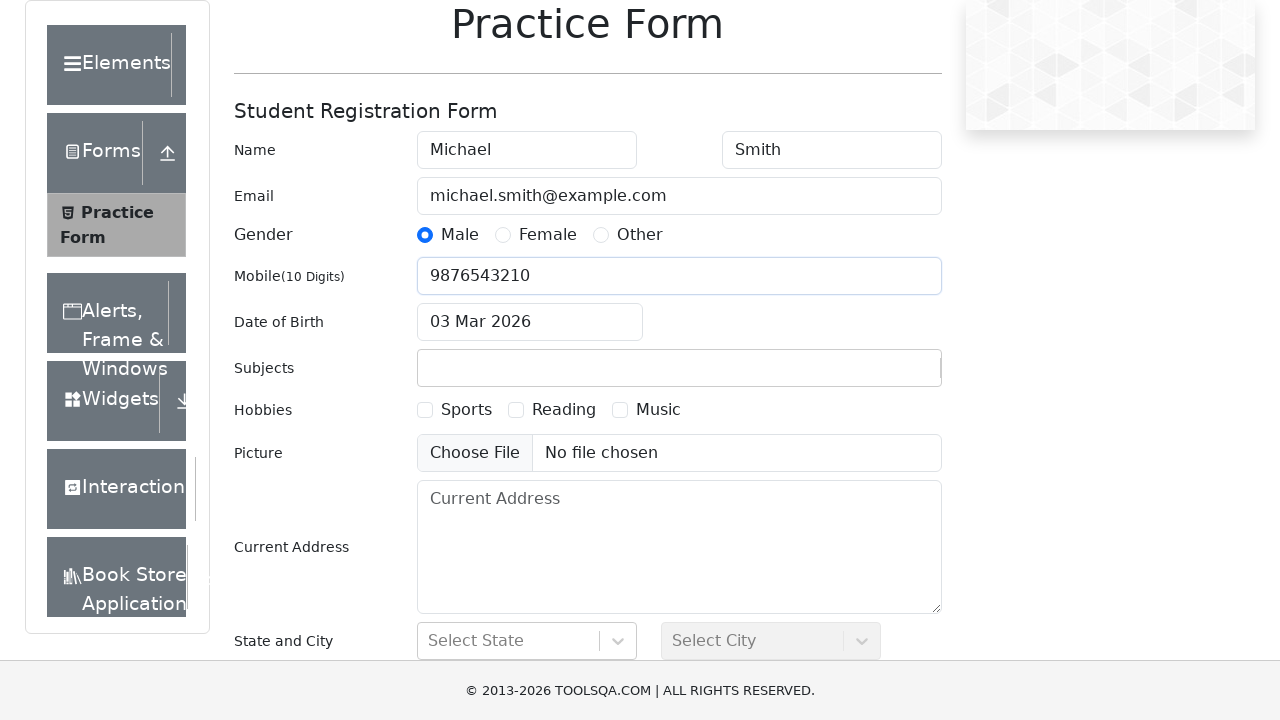

Filled current address field with '456 Maple Avenue, Springfield, USA' on #currentAddress
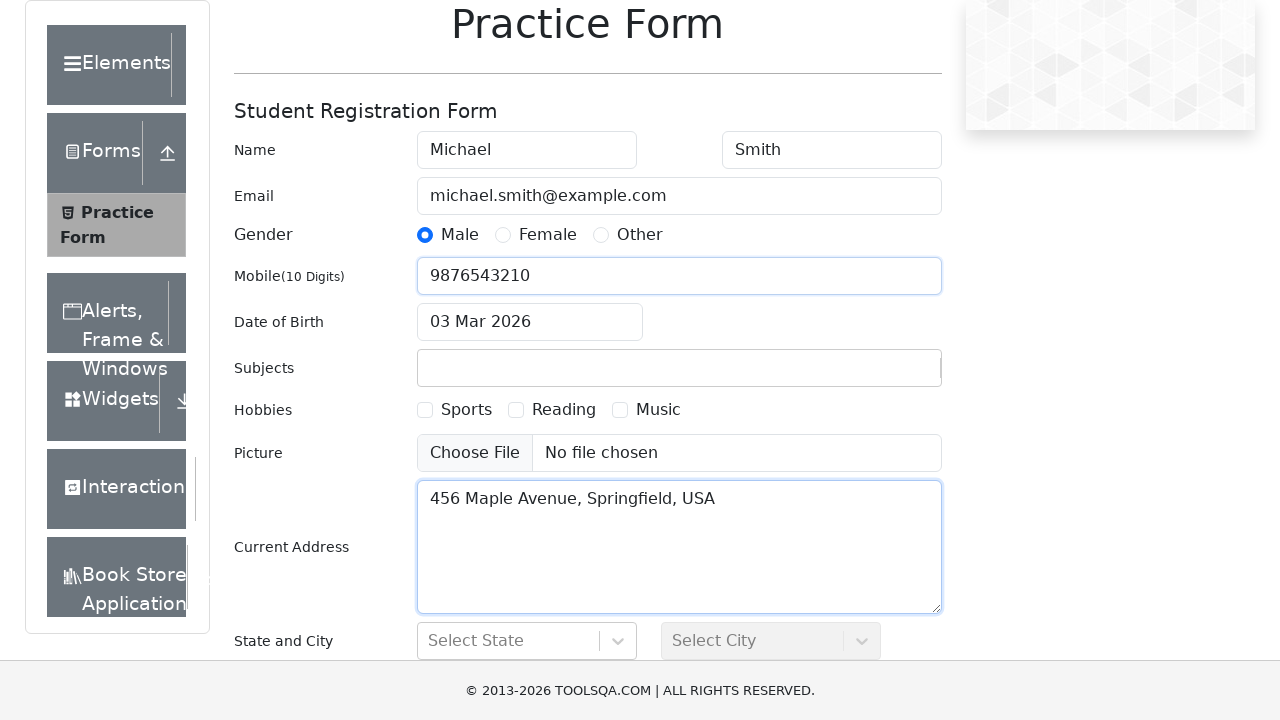

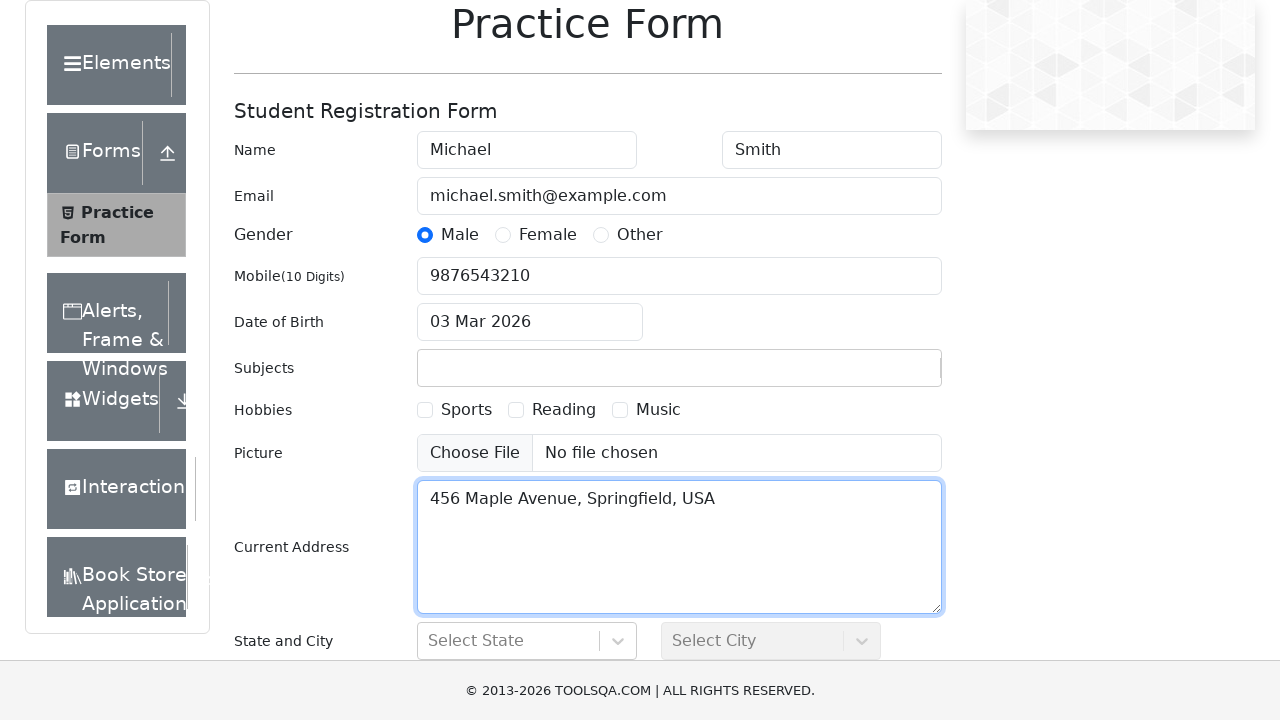